Tests JavaScript alert handling by triggering a prompt alert, entering text, accepting it, and verifying the result message

Starting URL: https://practice.cydeo.com/javascript_alerts

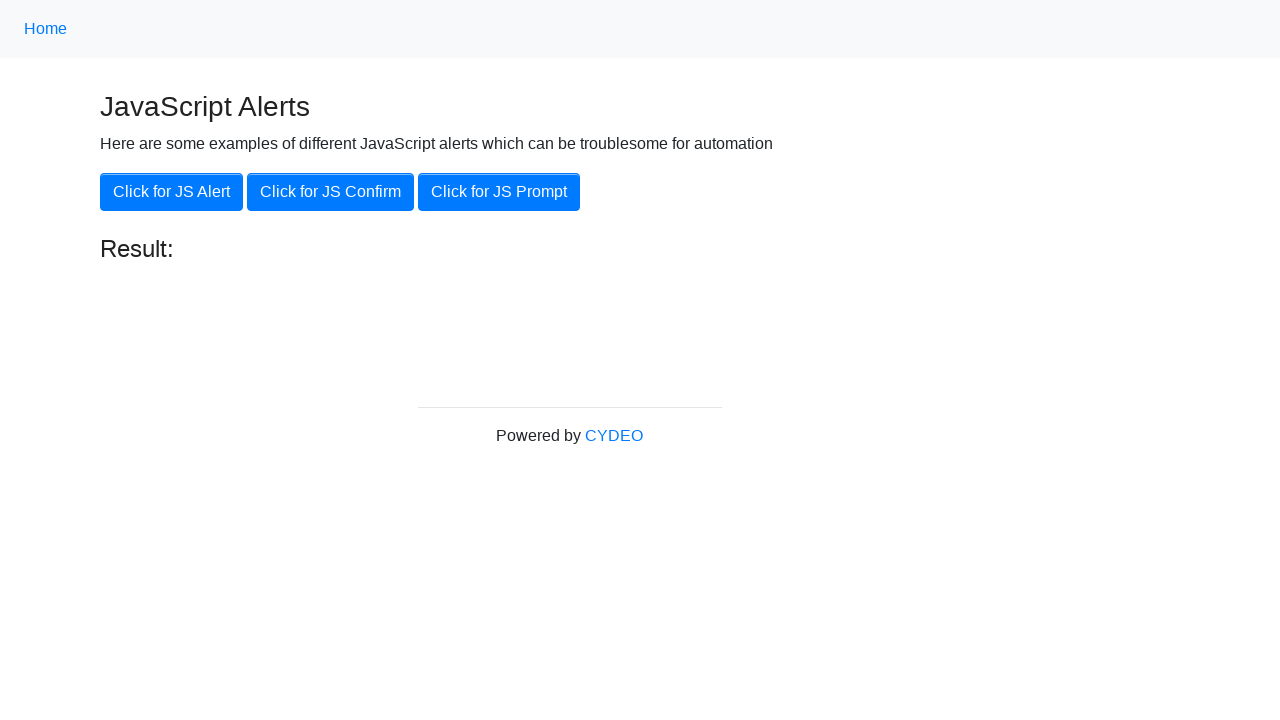

Clicked button to trigger JS Prompt alert at (499, 192) on xpath=//button[.='Click for JS Prompt']
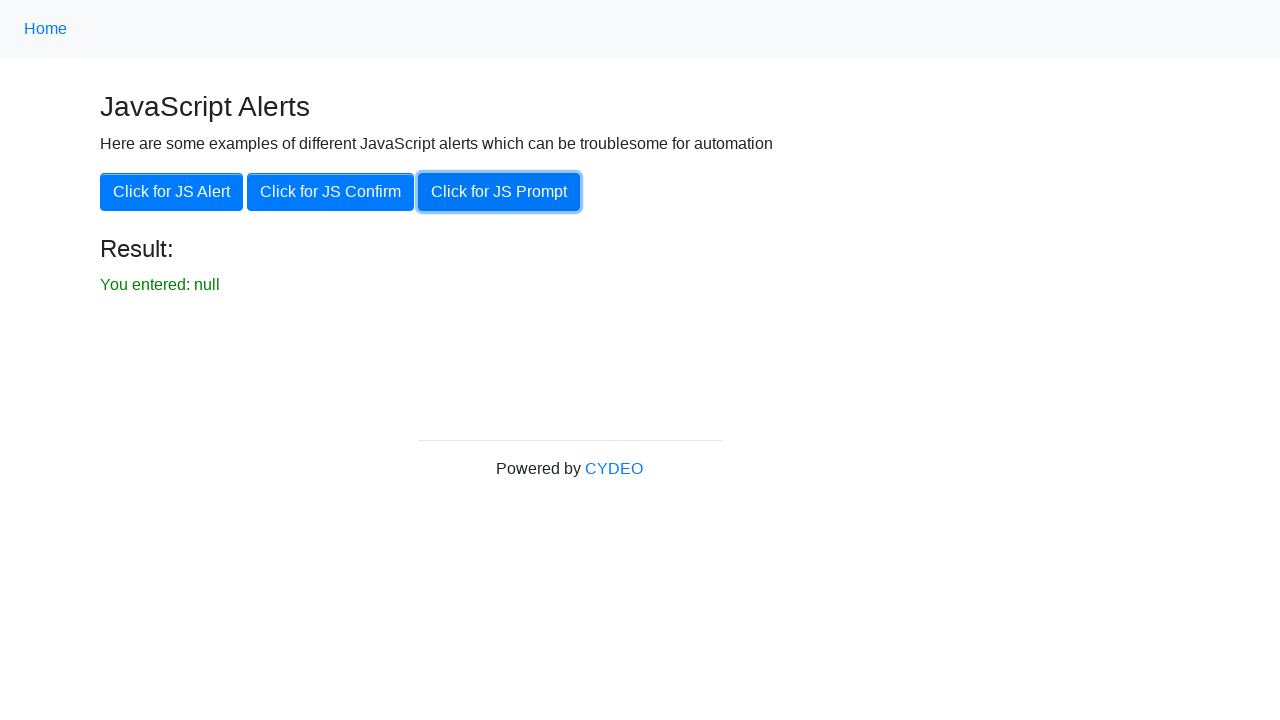

Set up dialog handler to accept with 'hello' text
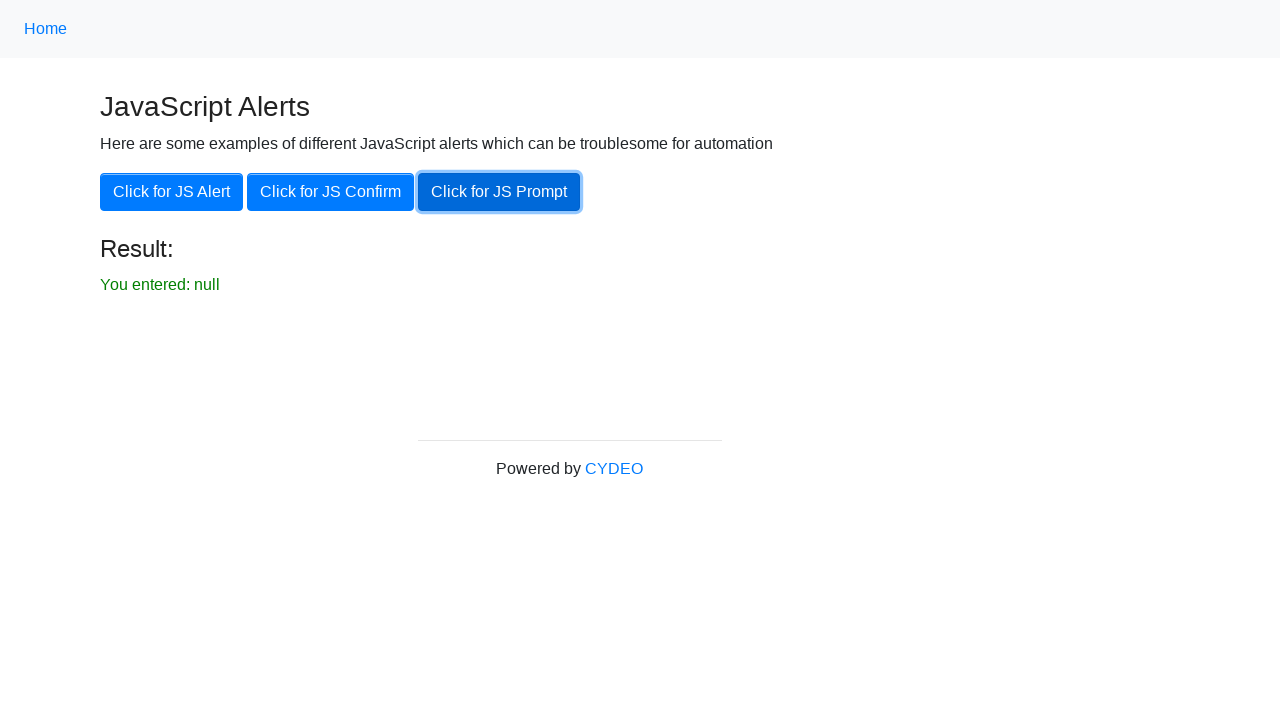

Clicked button to trigger JS Prompt alert and entered 'hello' at (499, 192) on xpath=//button[.='Click for JS Prompt']
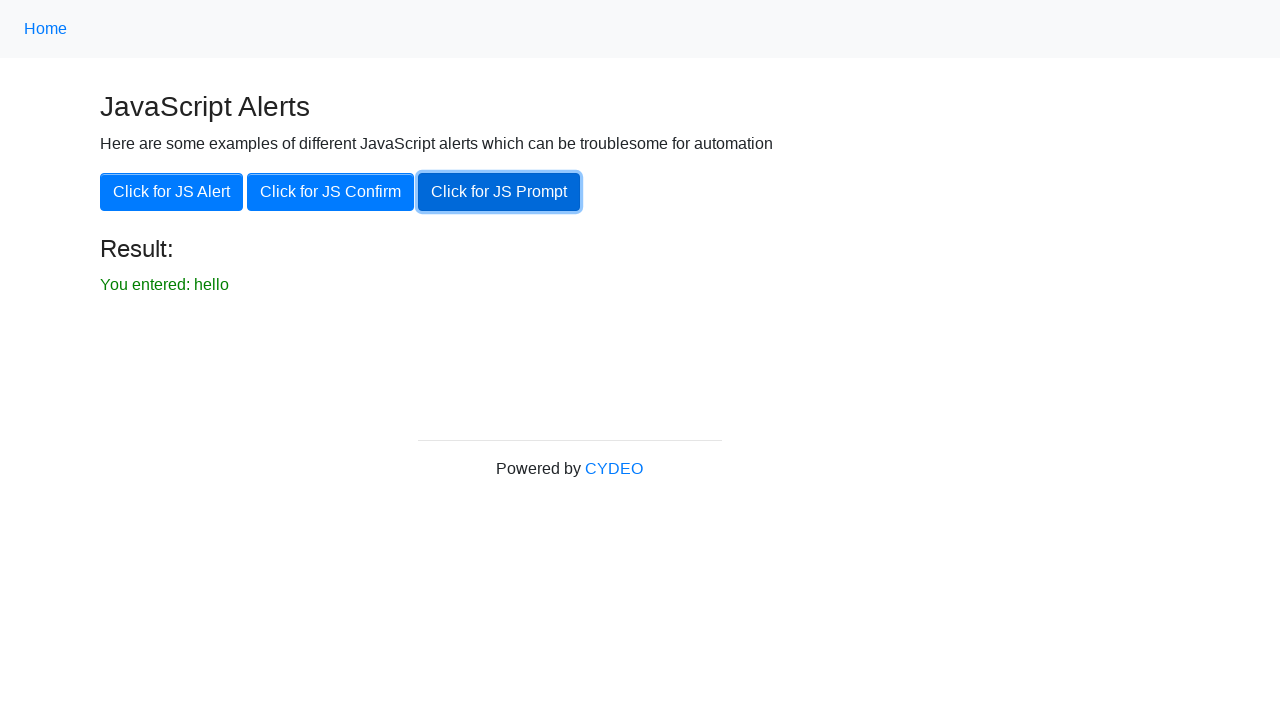

Retrieved result text from #result element
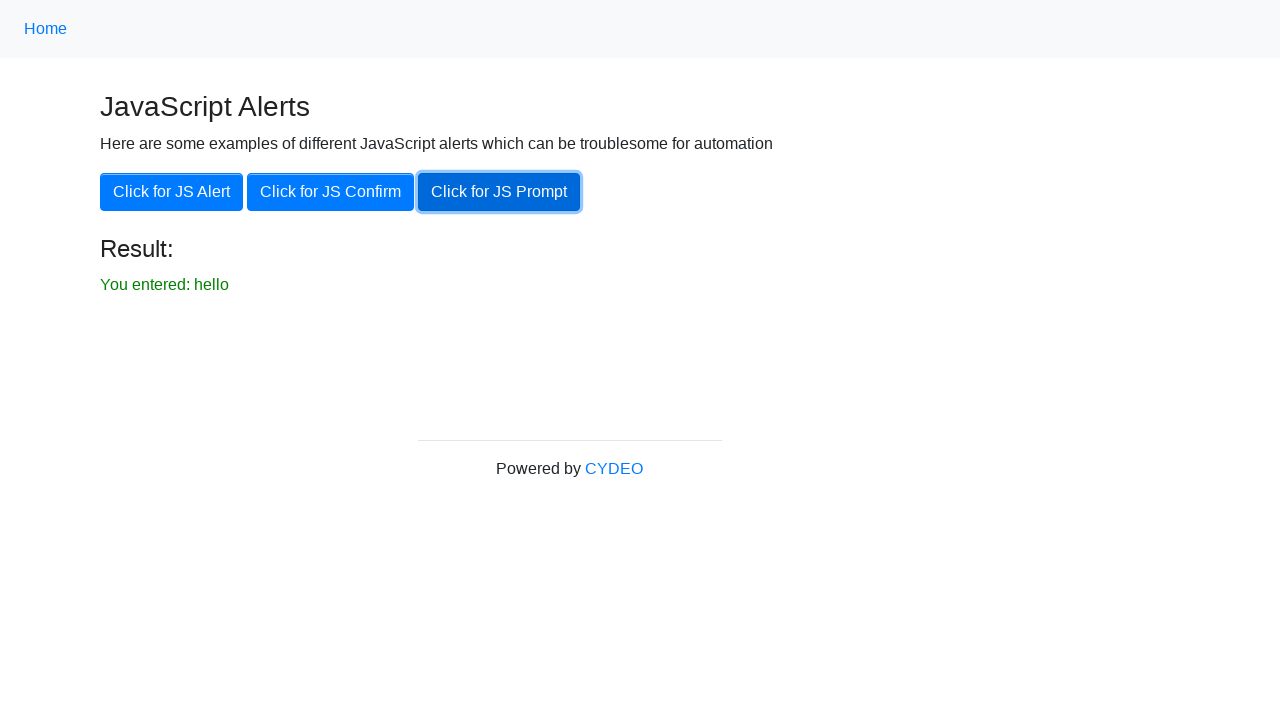

Verified result text matches 'You entered: hello'
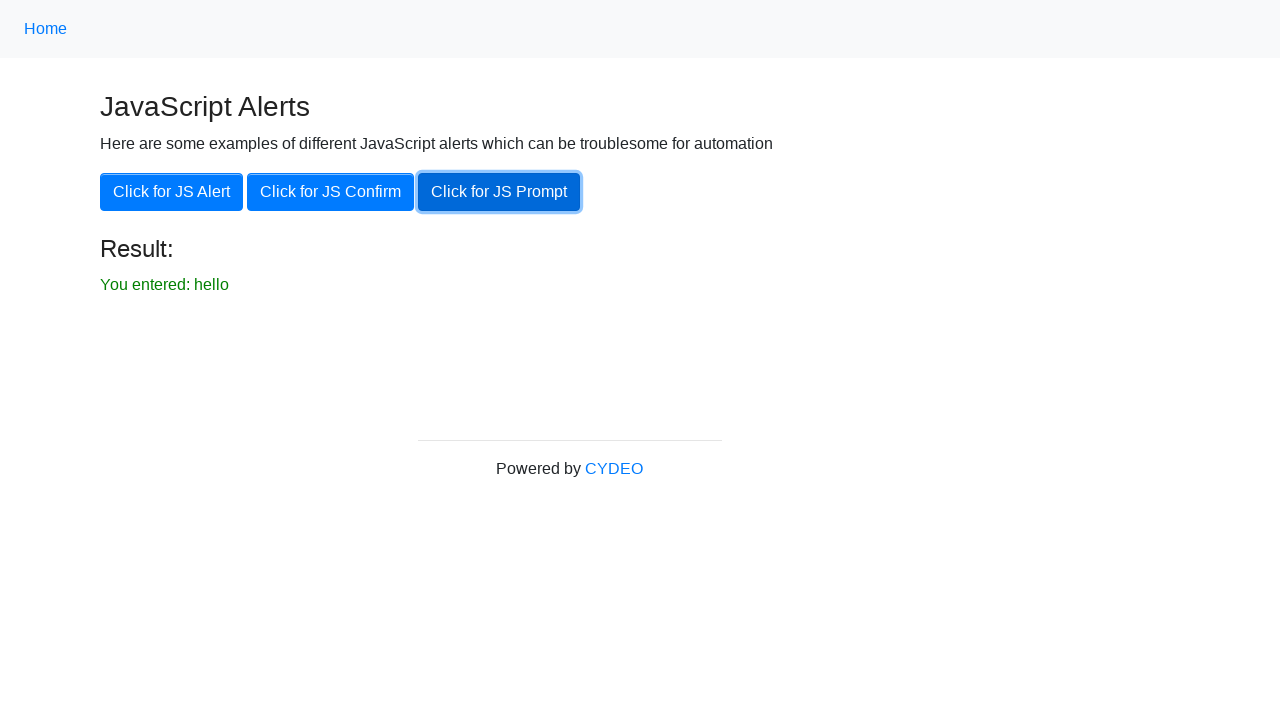

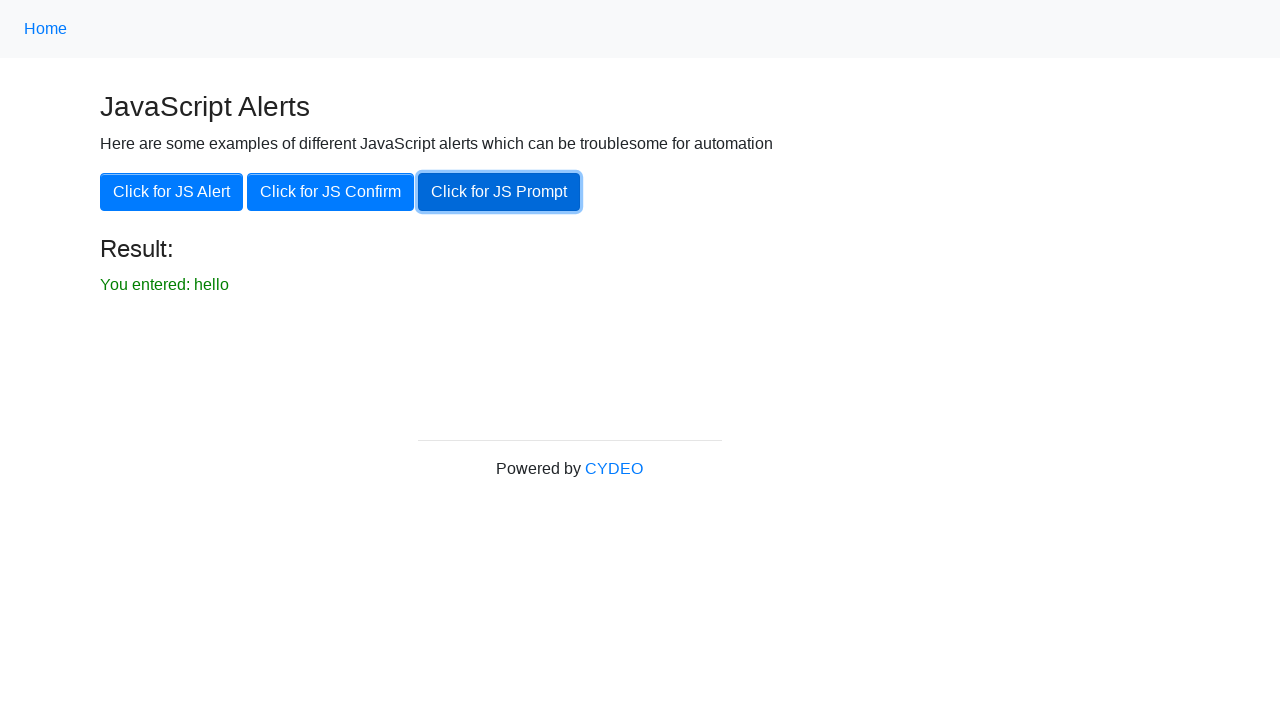